Tests navigation on W3Schools website by clicking on the Bootstrap link and then navigating to the Bootstrap 3 learning page

Starting URL: https://www.w3schools.com/

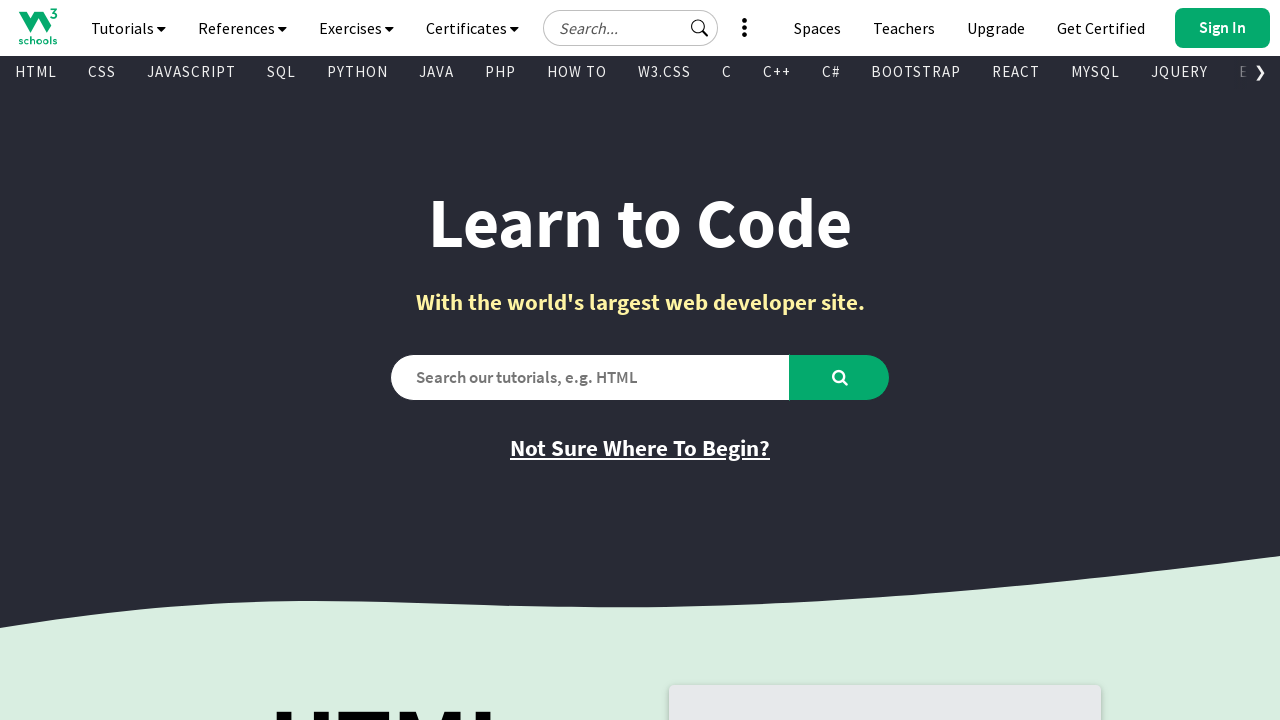

Clicked on BOOTSTRAP link in navigation at (916, 72) on xpath=//a[text()='BOOTSTRAP']
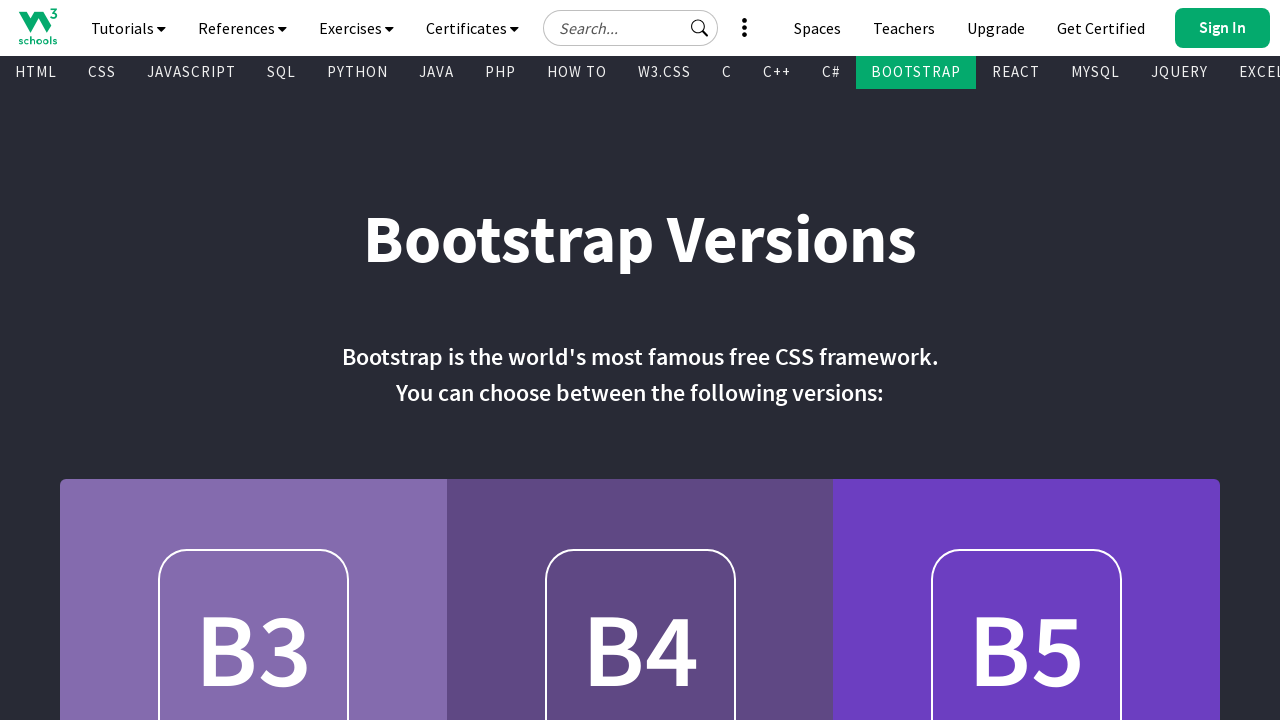

Waited for page to load after clicking BOOTSTRAP link
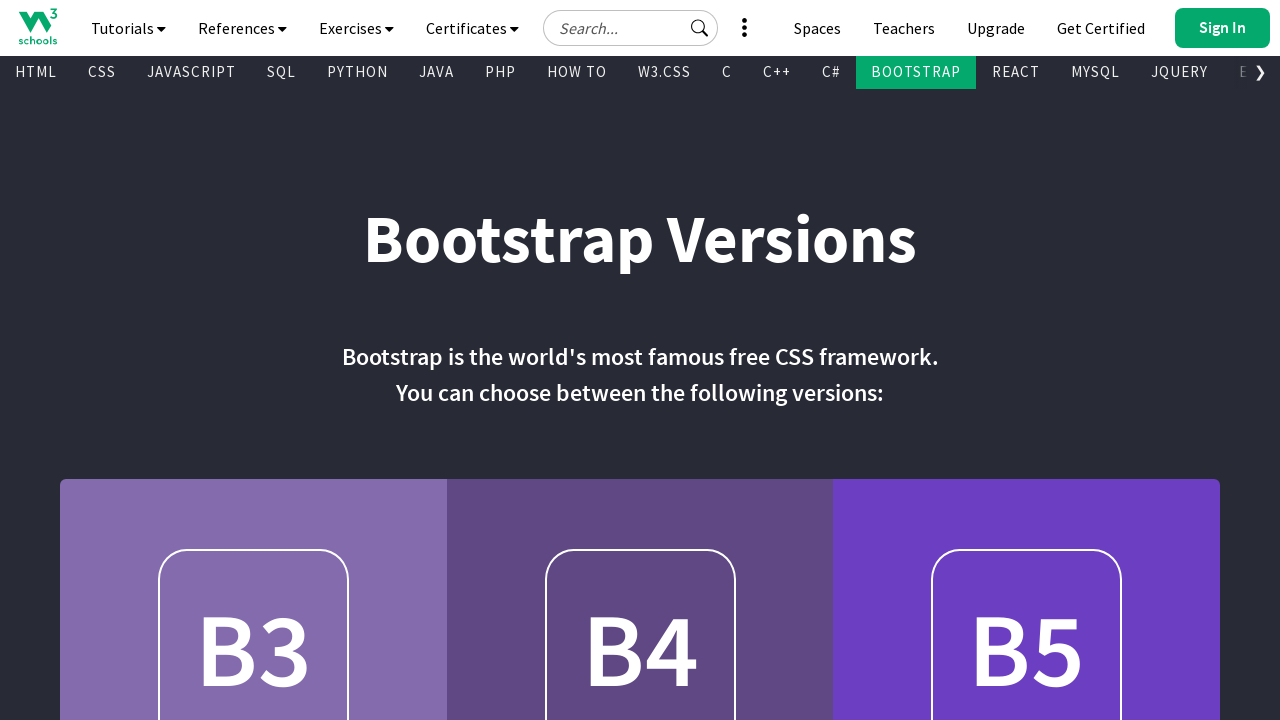

Clicked on Learn Bootstrap 3 link at (253, 360) on xpath=//a[text()='Learn Bootstrap 3 »']
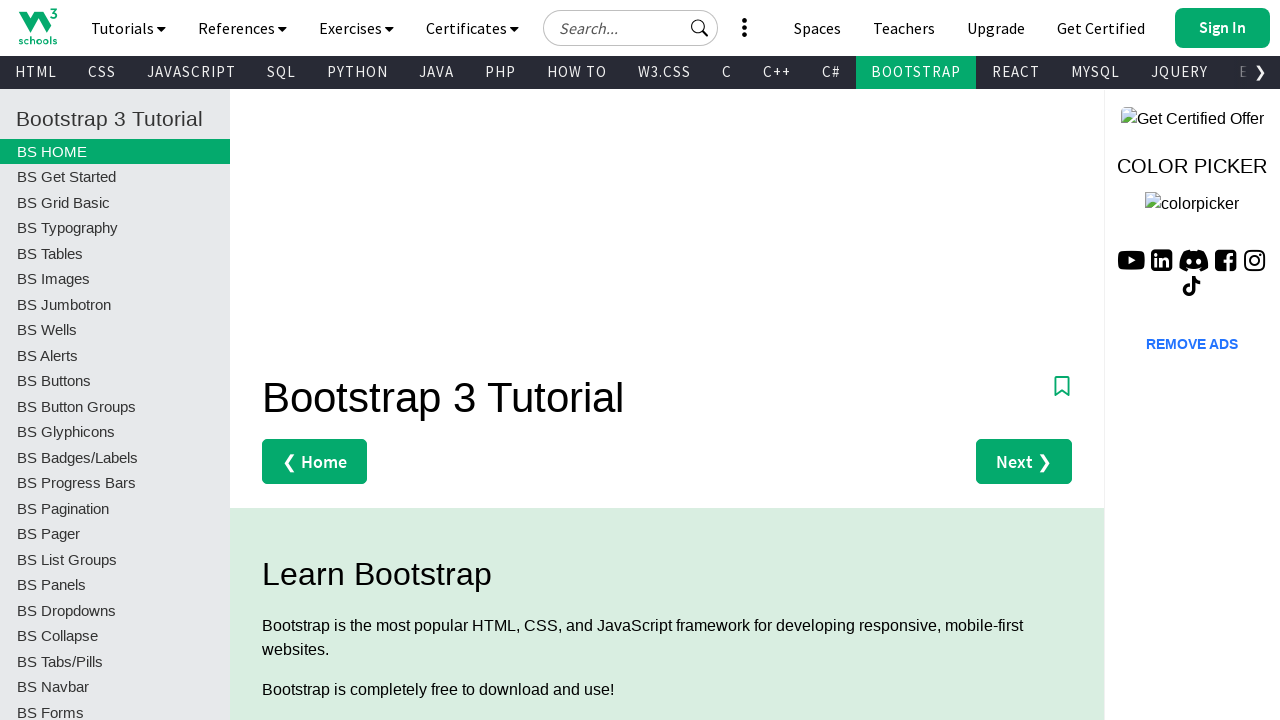

Waited for Bootstrap 3 page to load
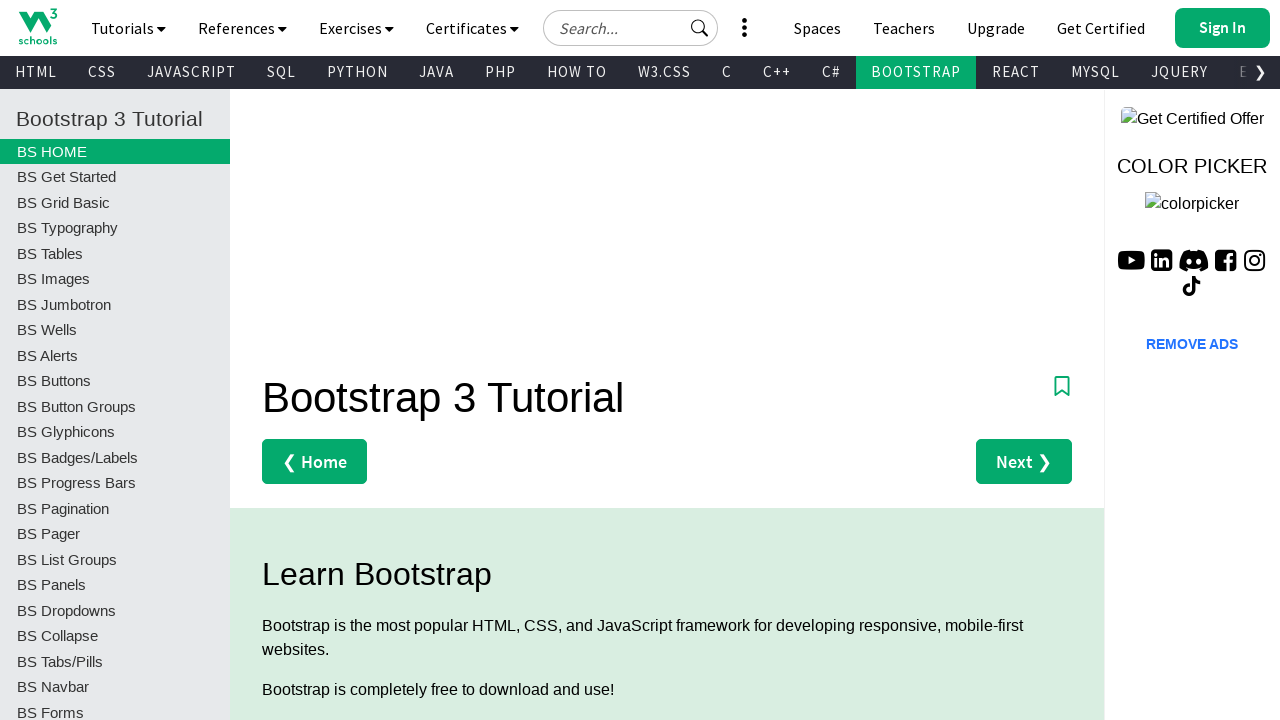

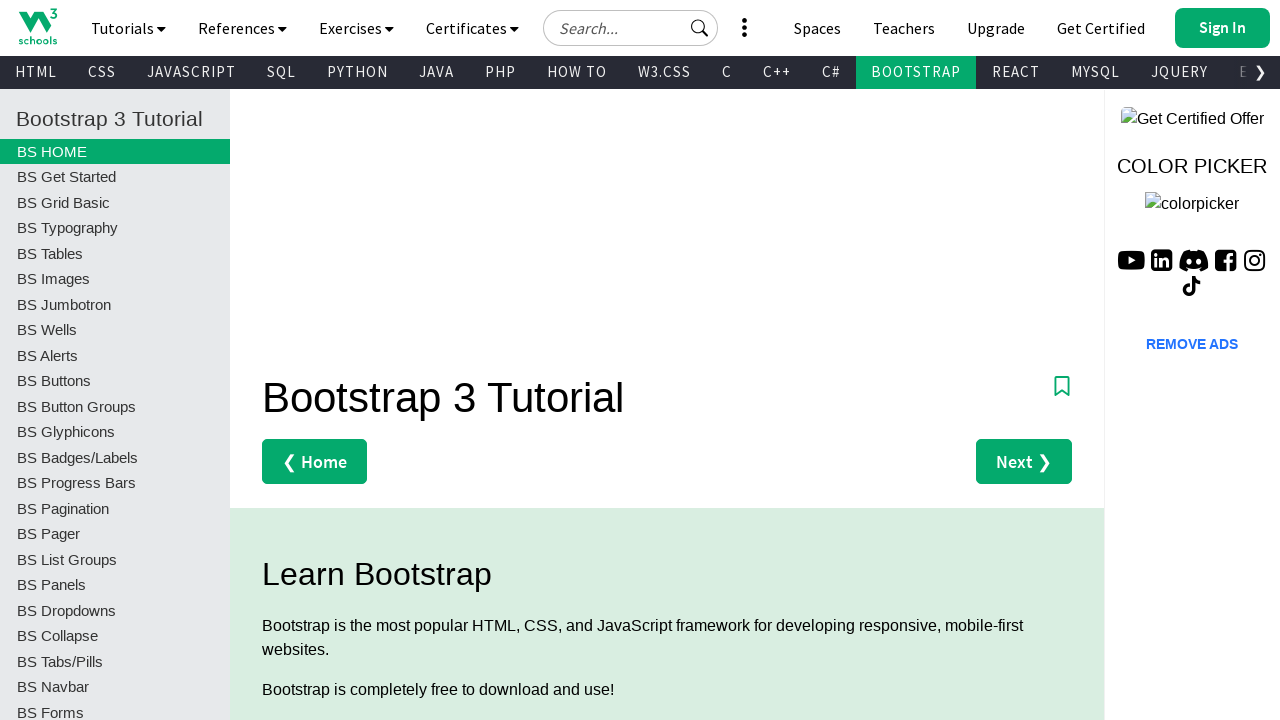